Tests radio button selection functionality by clicking through different car brand options (BMW, Benz, Honda) on a practice form

Starting URL: https://www.letskodeit.com/practice

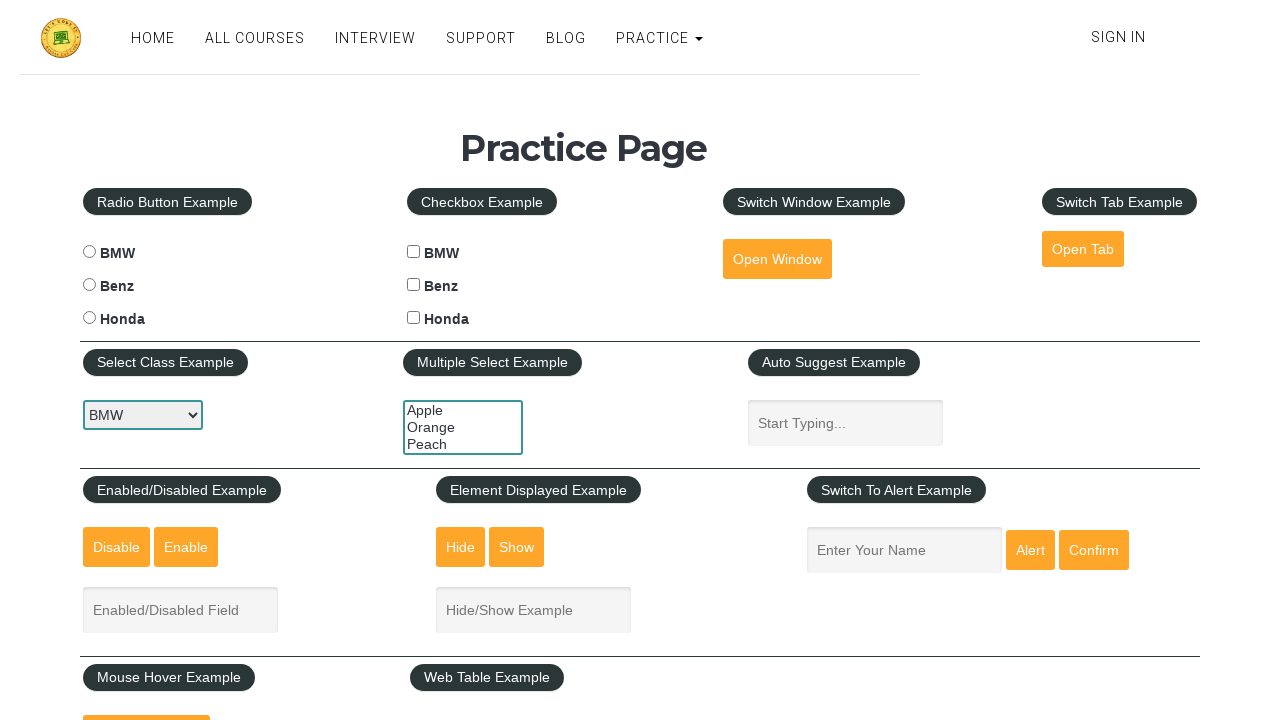

Clicked BMW radio button at (89, 252) on #bmwradio
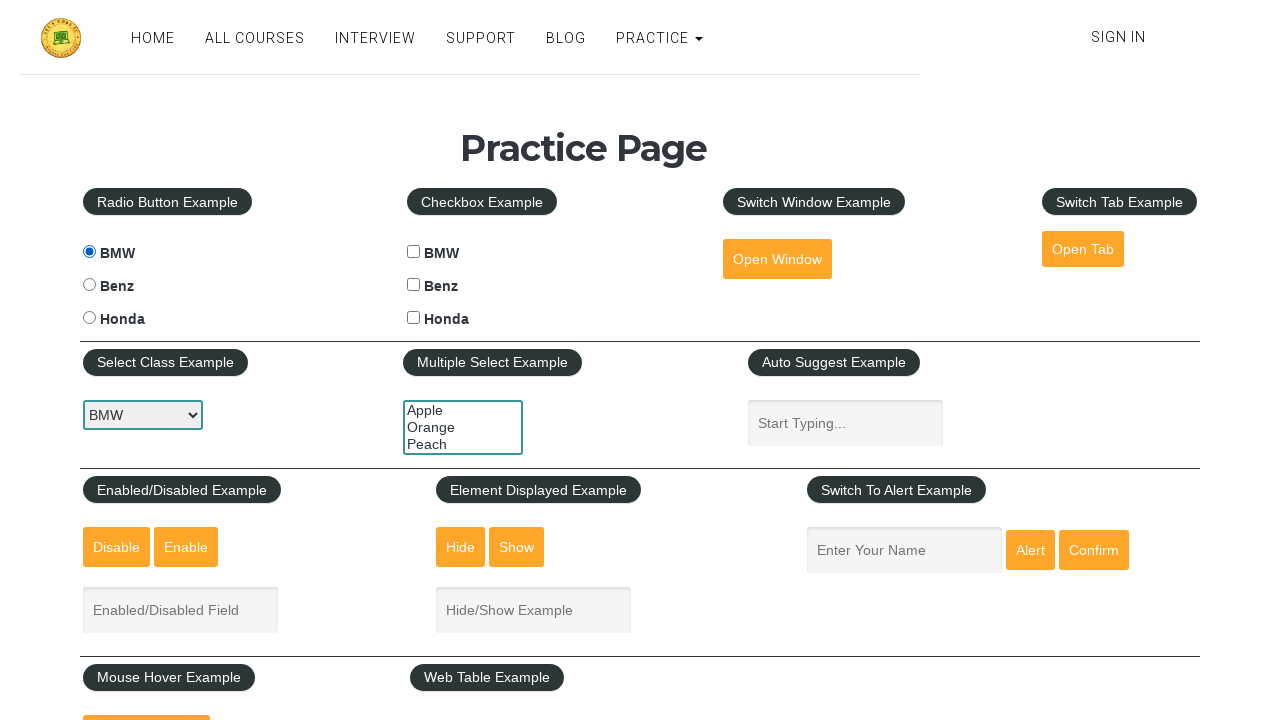

Clicked Benz radio button at (89, 285) on #benzradio
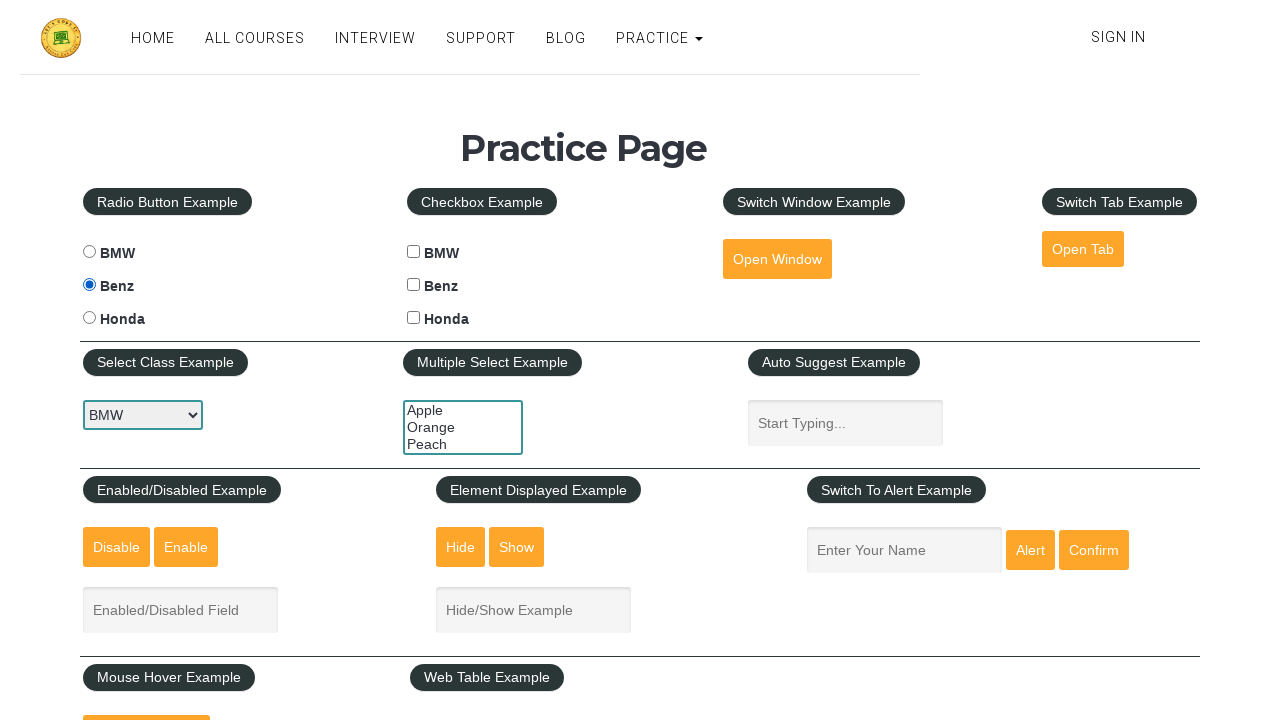

Clicked Honda radio button at (89, 318) on #hondaradio
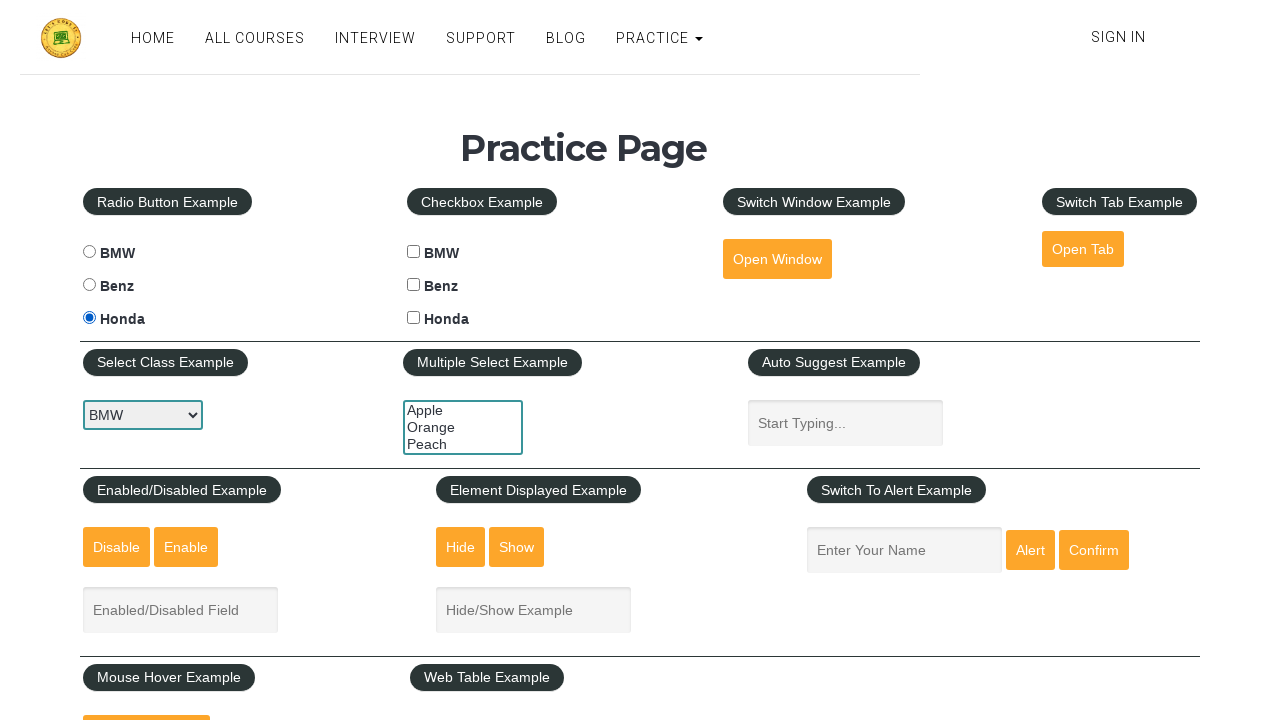

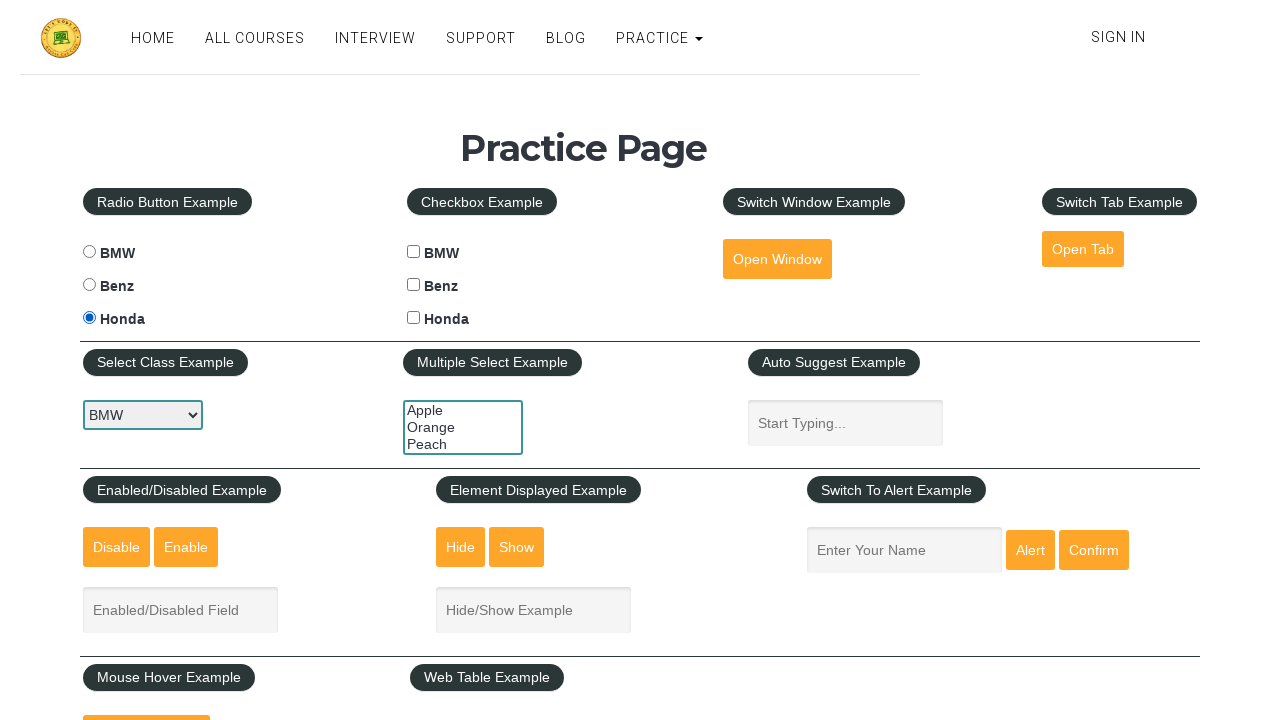